Navigates to the KTM motorcycles US homepage and waits for the page to load

Starting URL: https://www.ktm.com/en-us.html

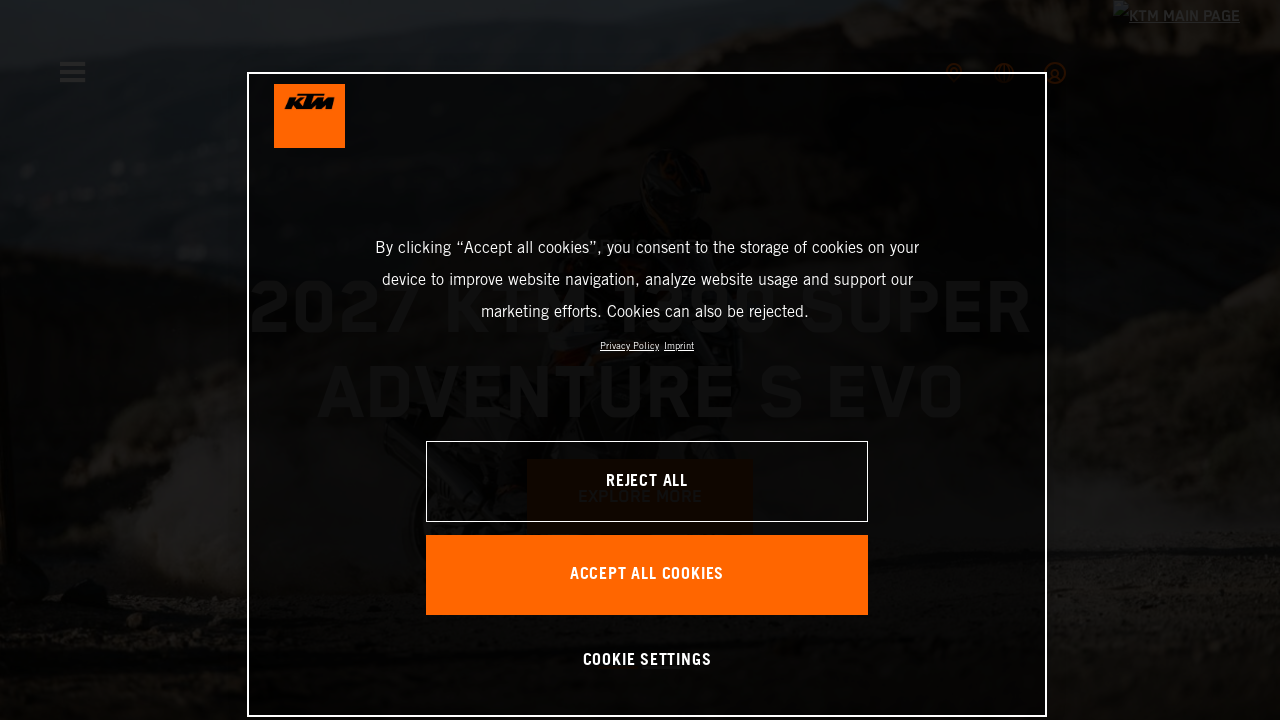

Navigated to KTM motorcycles US homepage
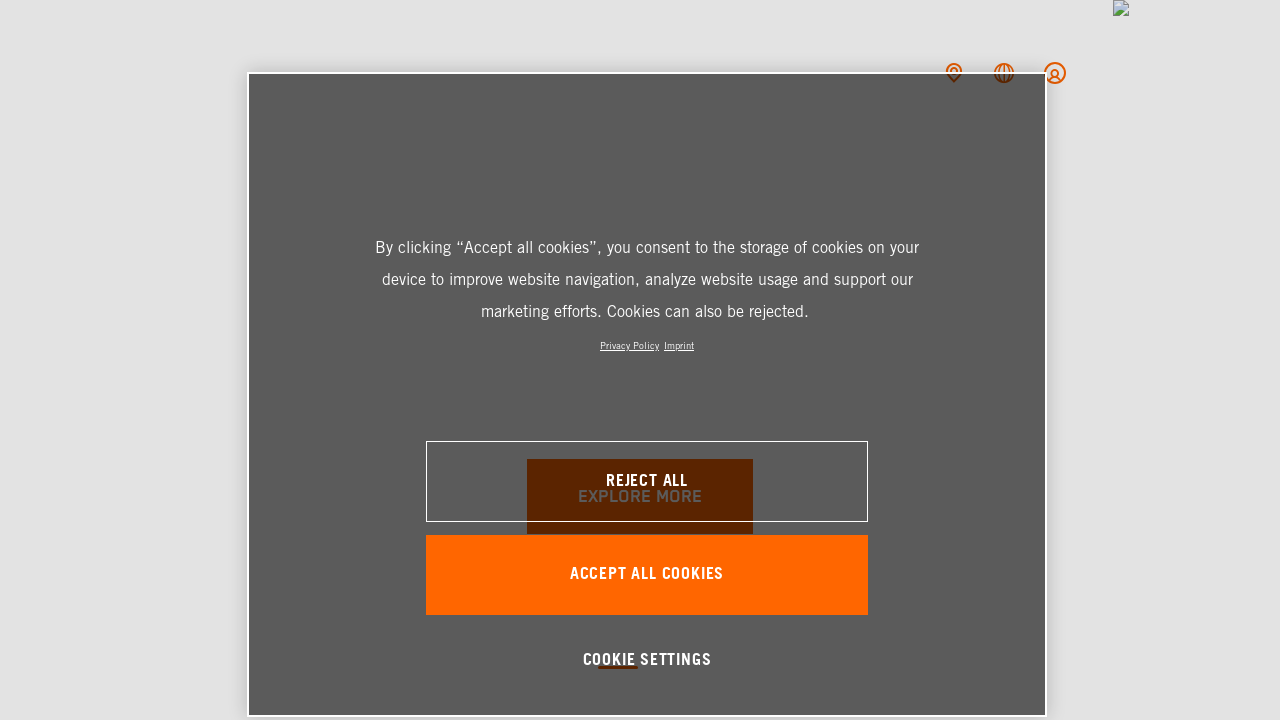

Page DOM content loaded
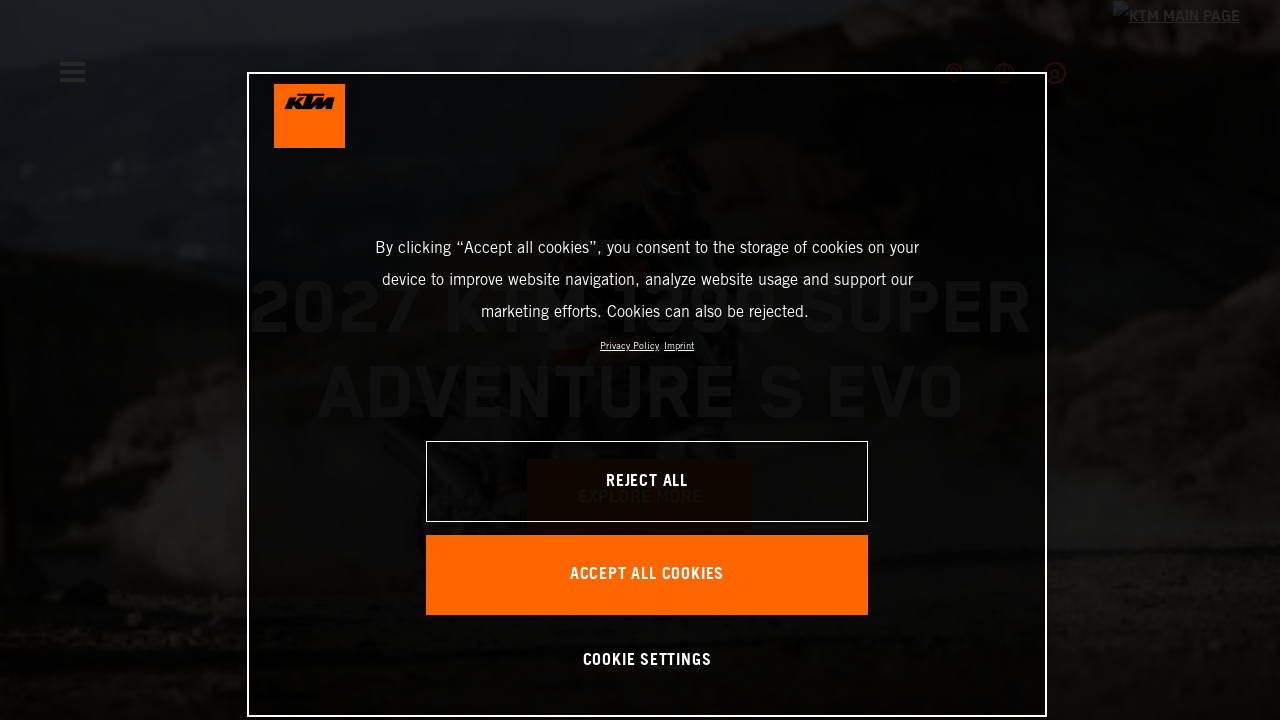

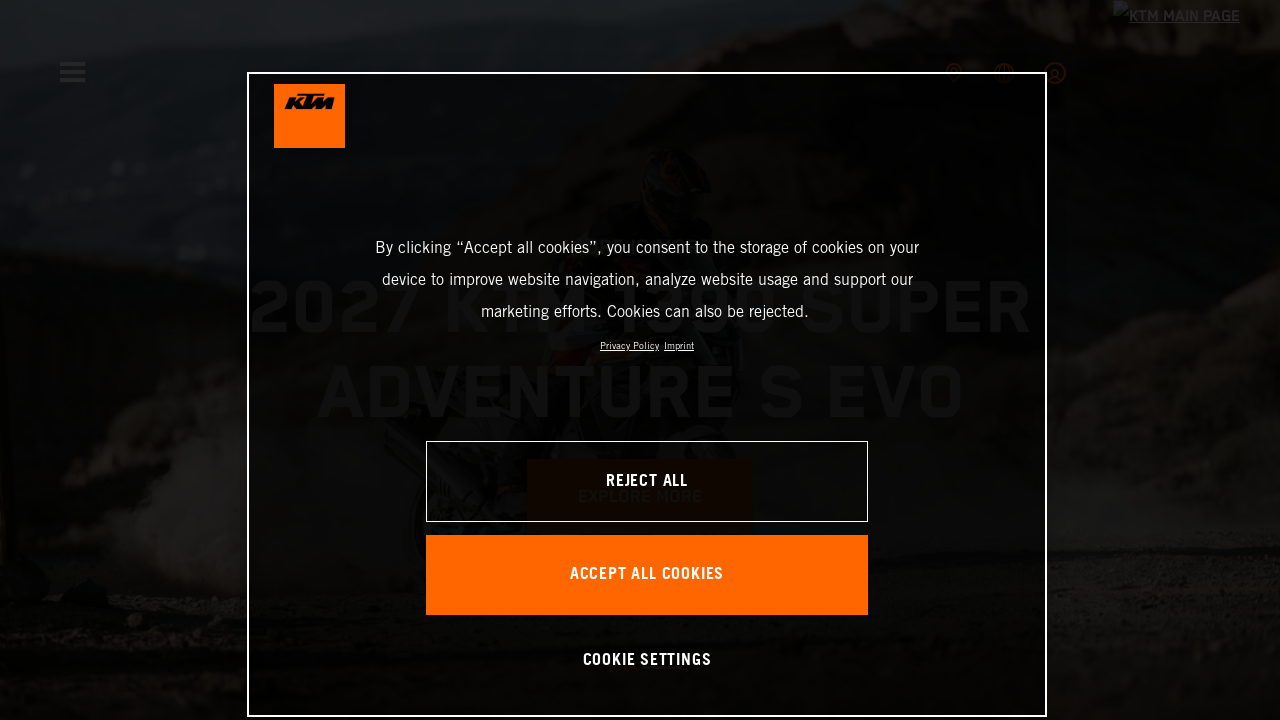